Navigates to Hepsiburada website and verifies the page loads

Starting URL: https://www.hepsiburada.com/

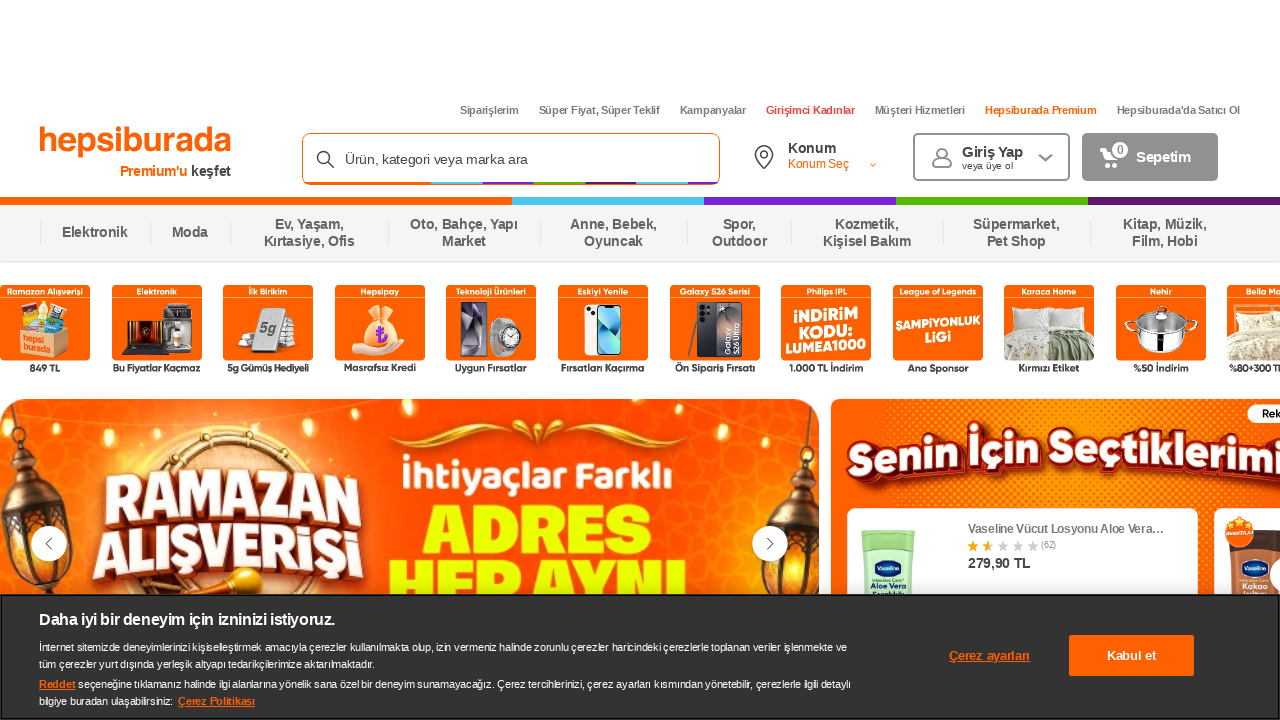

Waited for Hepsiburada website to fully load (networkidle state)
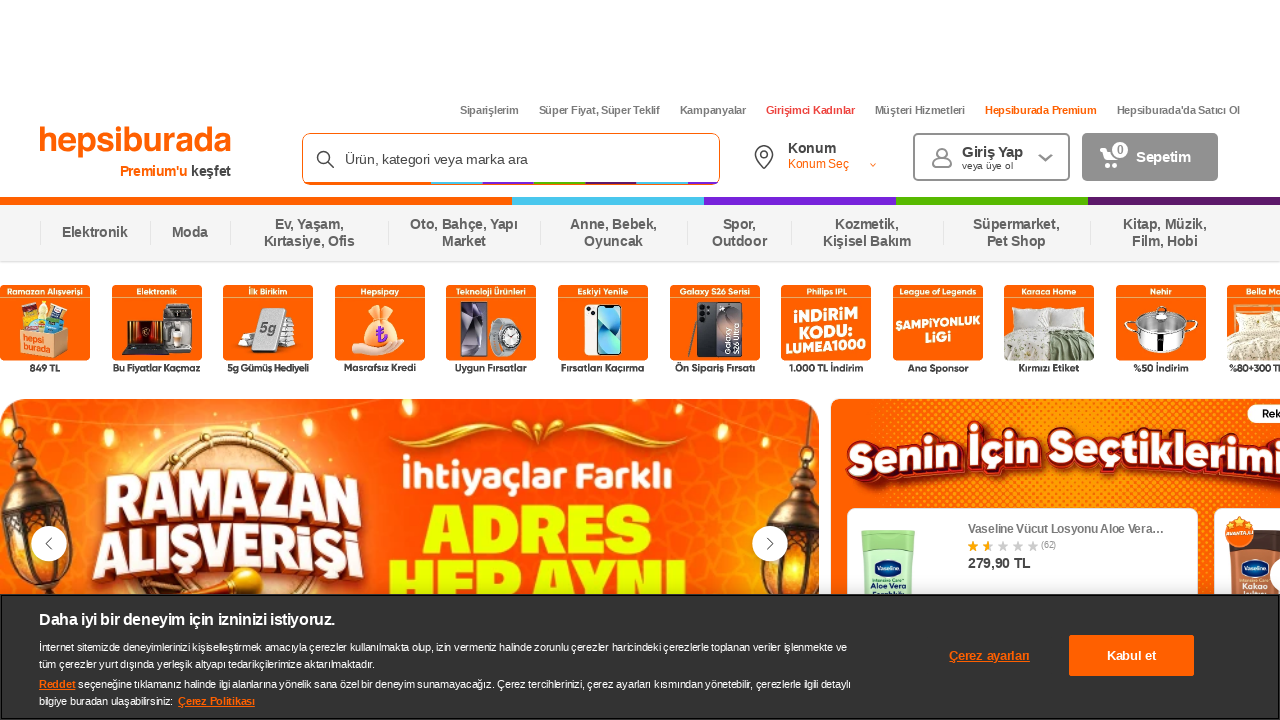

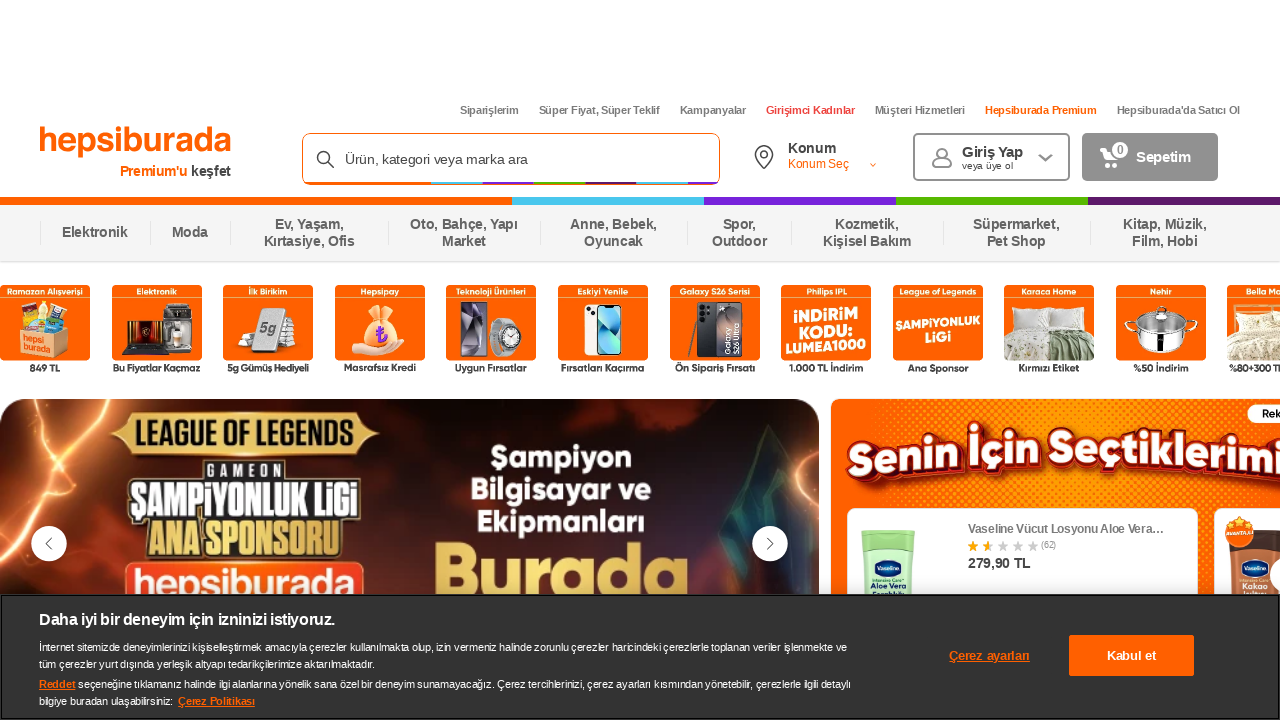